Navigates to the login page by clicking the Sign In link and verifies the Welcome Back heading is displayed

Starting URL: https://courses.ultimateqa.com/

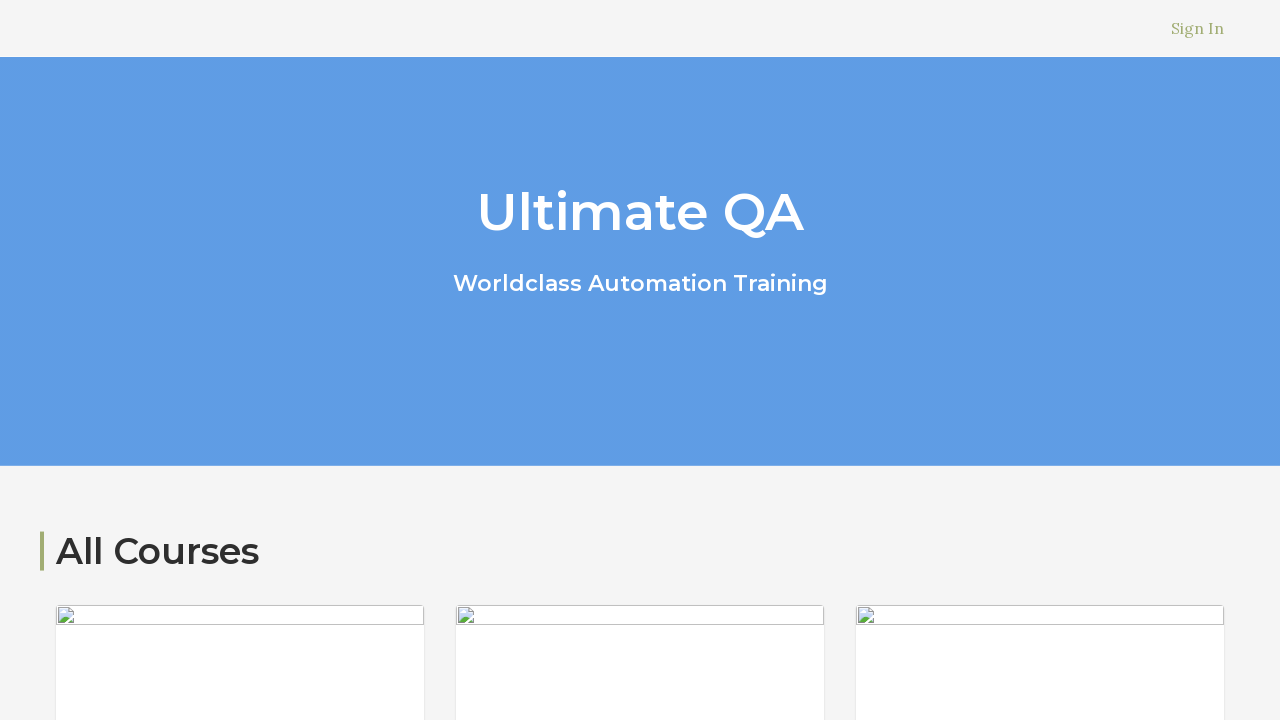

Clicked Sign In link in header navigation at (1198, 28) on xpath=/html/body/header/div[2]/div/nav/ul/li/a
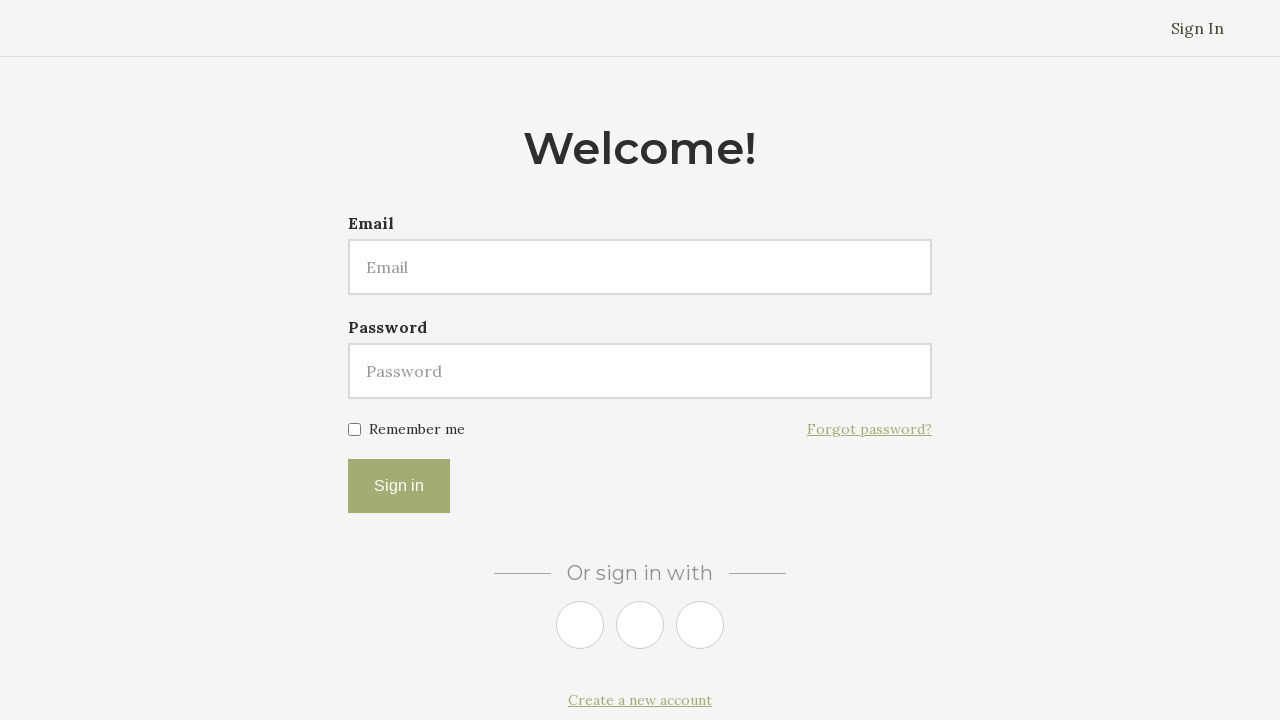

Welcome Back heading loaded on login page
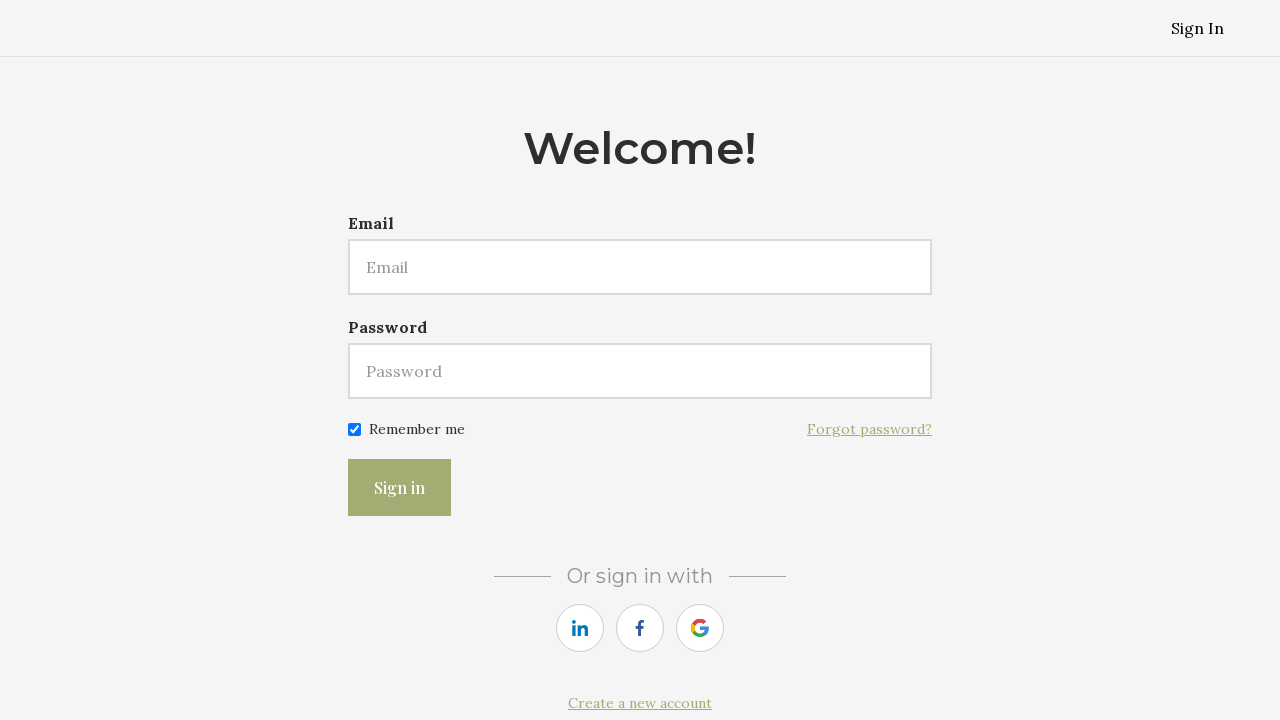

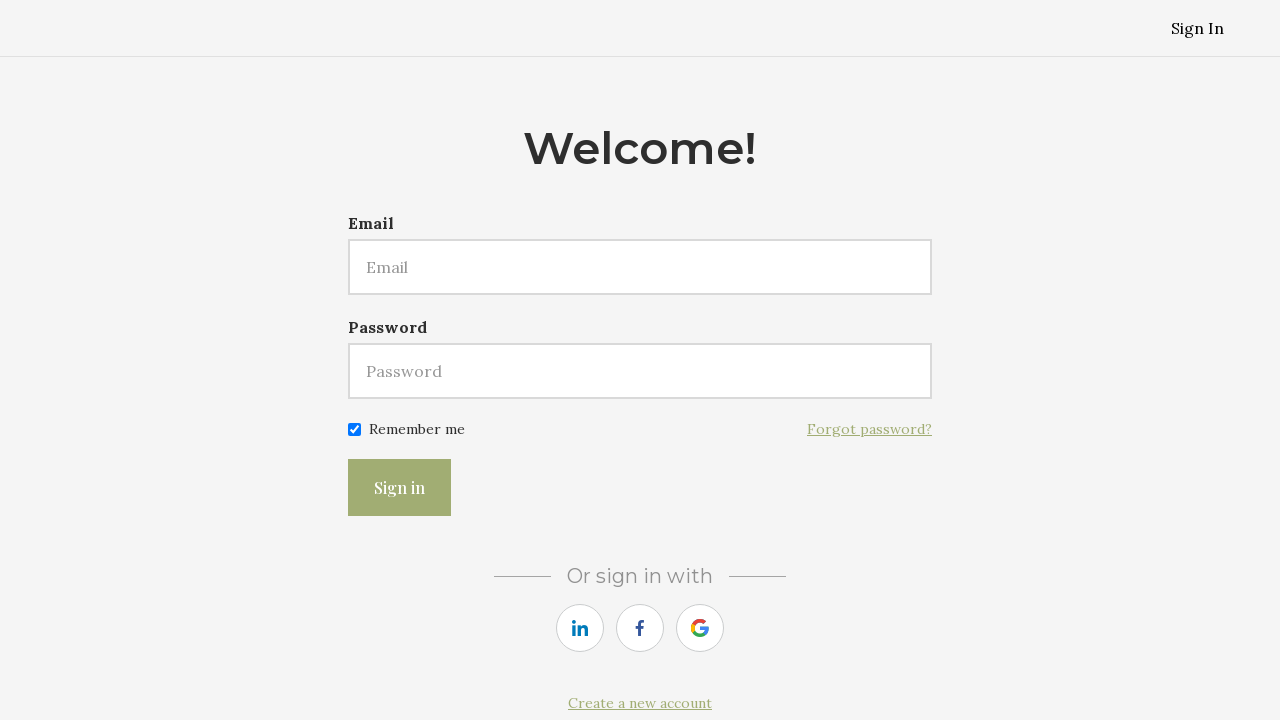